Navigates to W3Schools HTML tables page and clicks on a navigation link, demonstrating wait functionality

Starting URL: https://www.w3schools.com/html/html_tables.asp

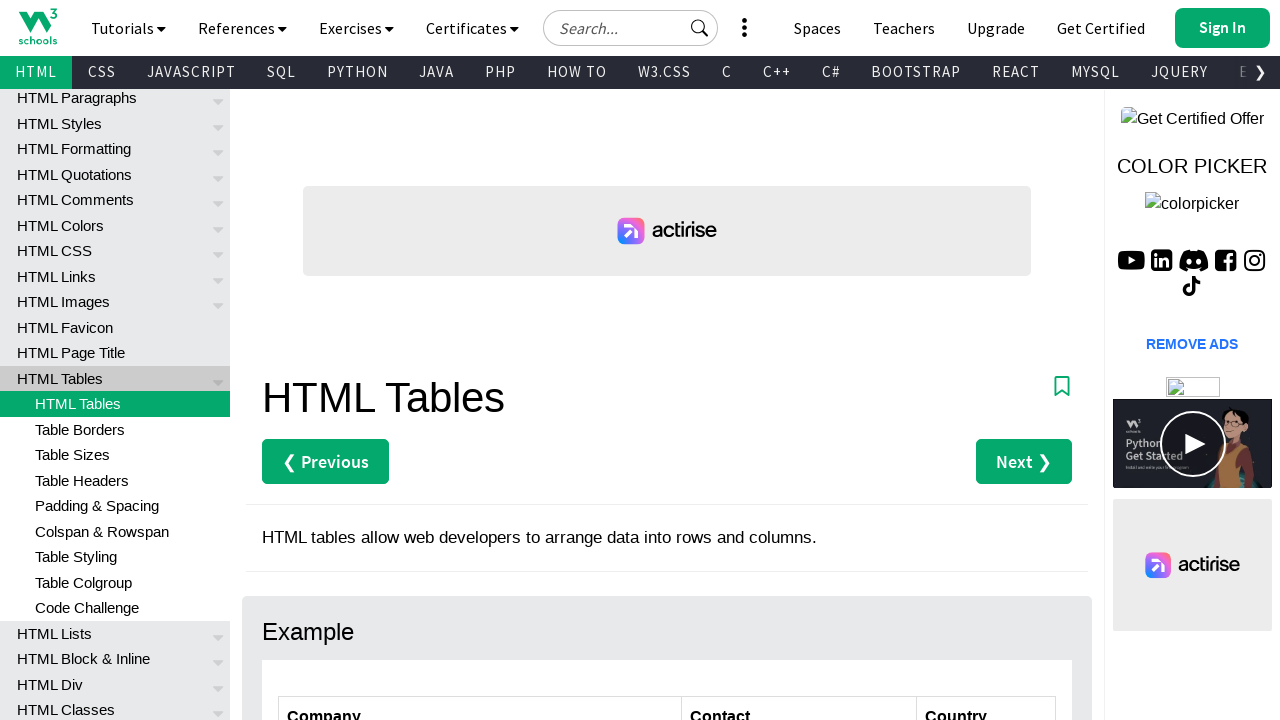

Navigated to W3Schools HTML tables page
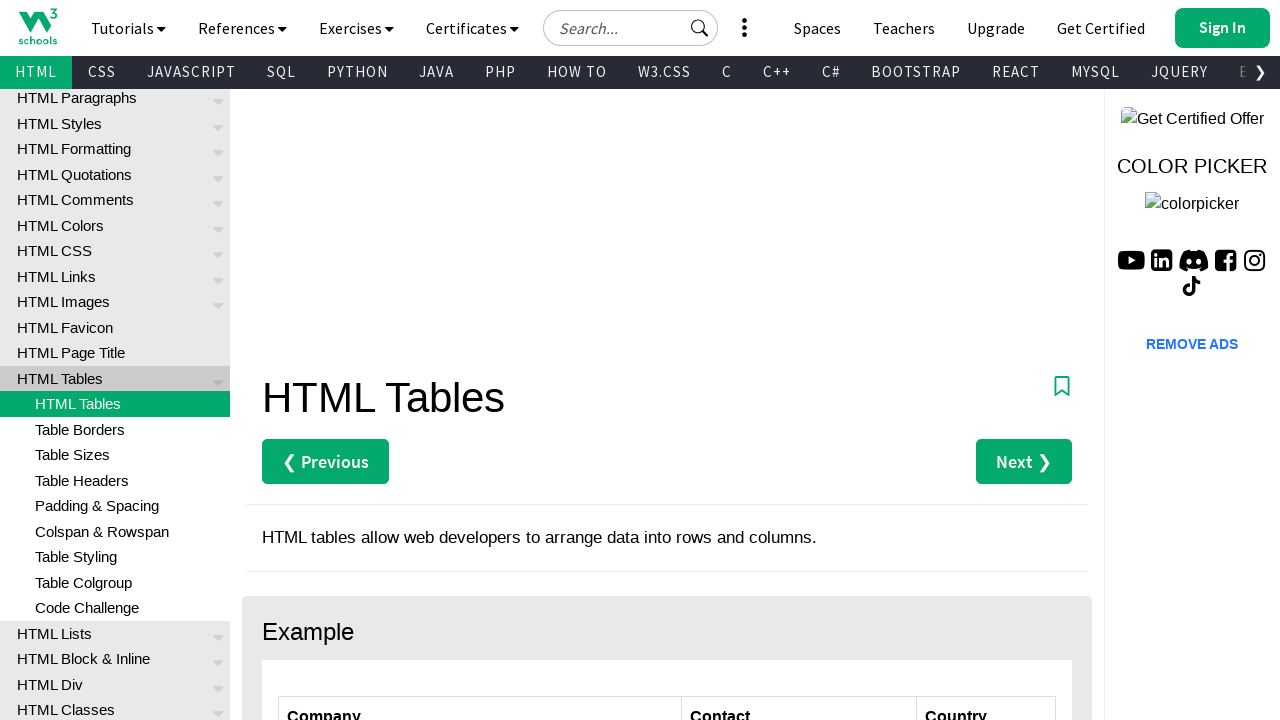

Clicked on navigation link at (1024, 462) on xpath=//*[@id="main"]/div[2]/a[2]
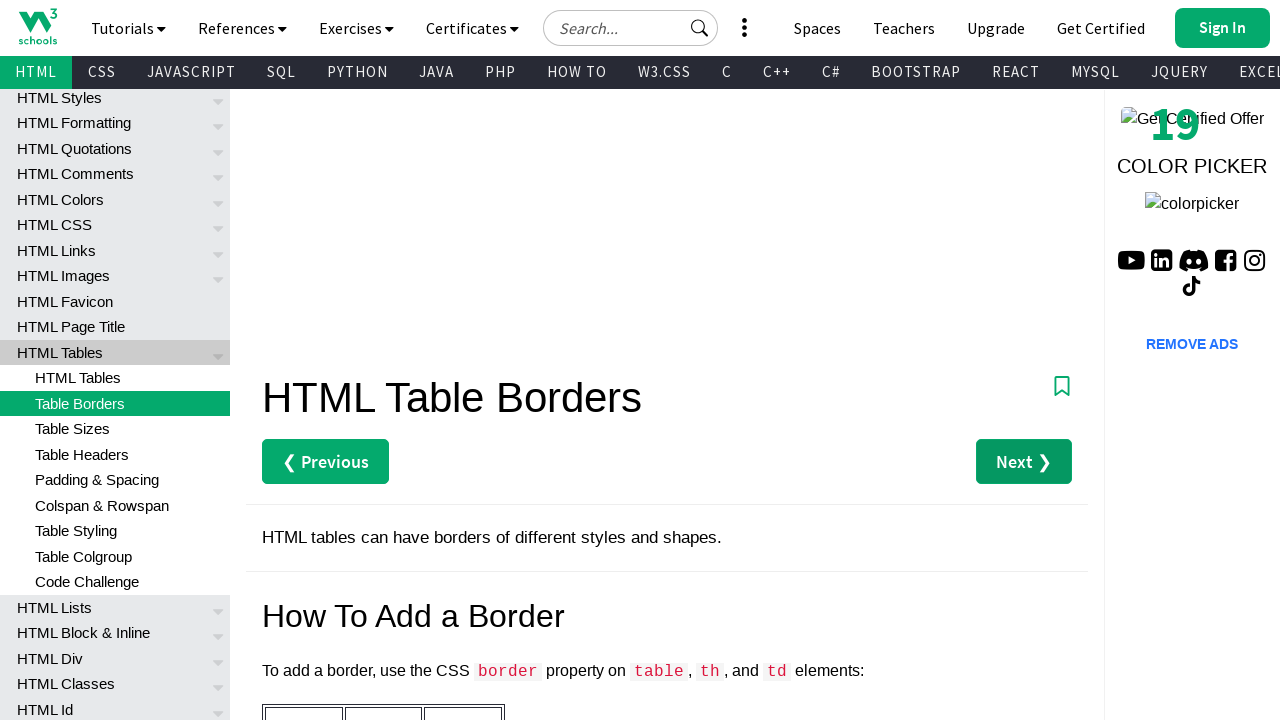

Heading became visible after navigation
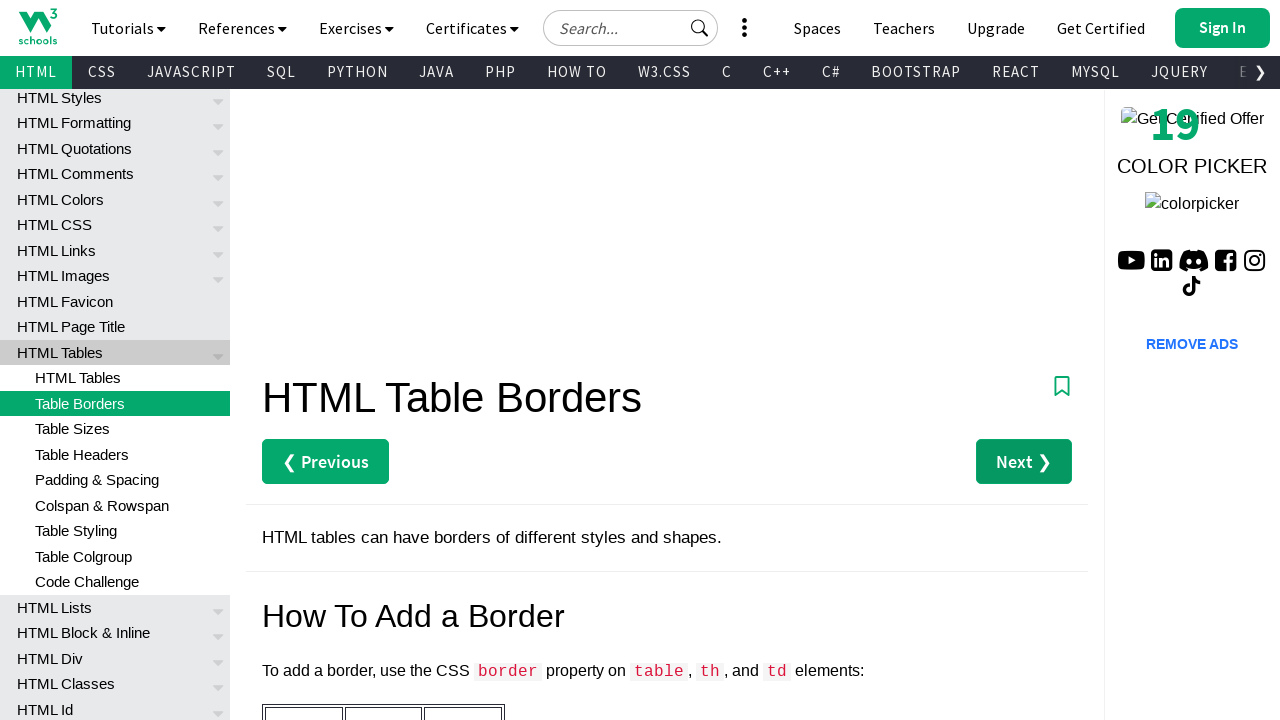

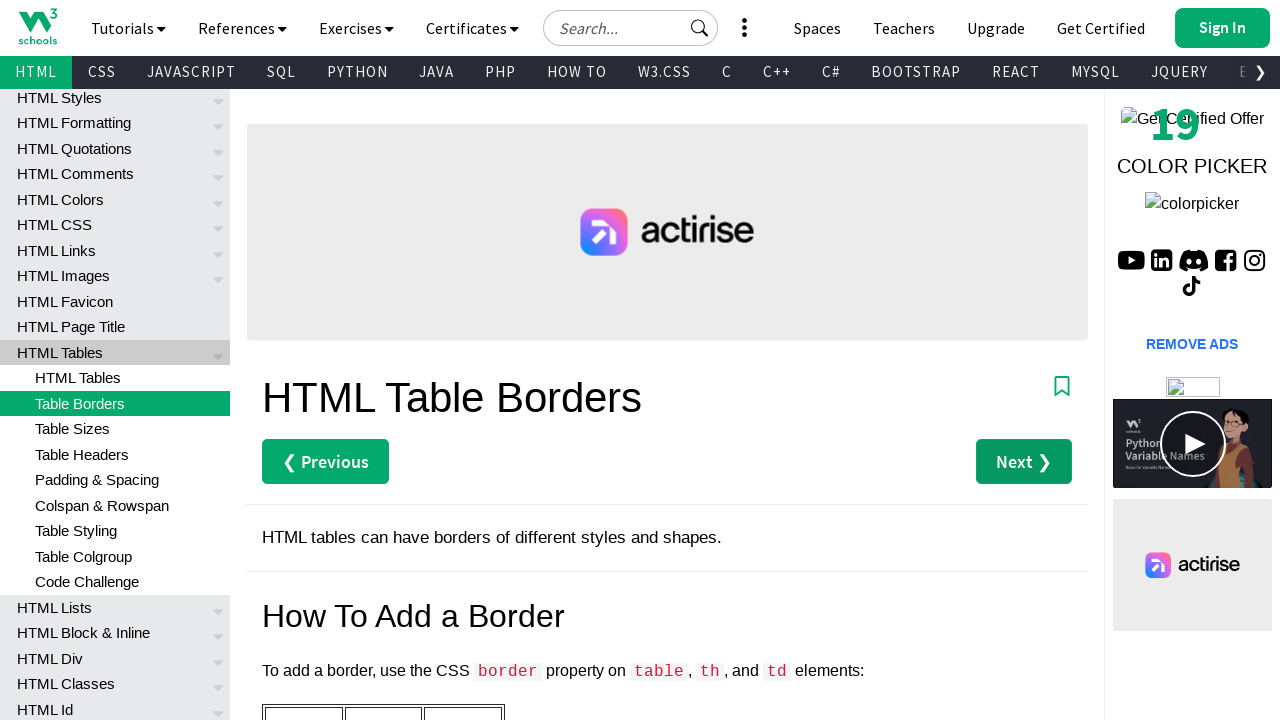